Opens the Ajio e-commerce website and maximizes the browser window to verify the site loads correctly

Starting URL: https://www.ajio.com/

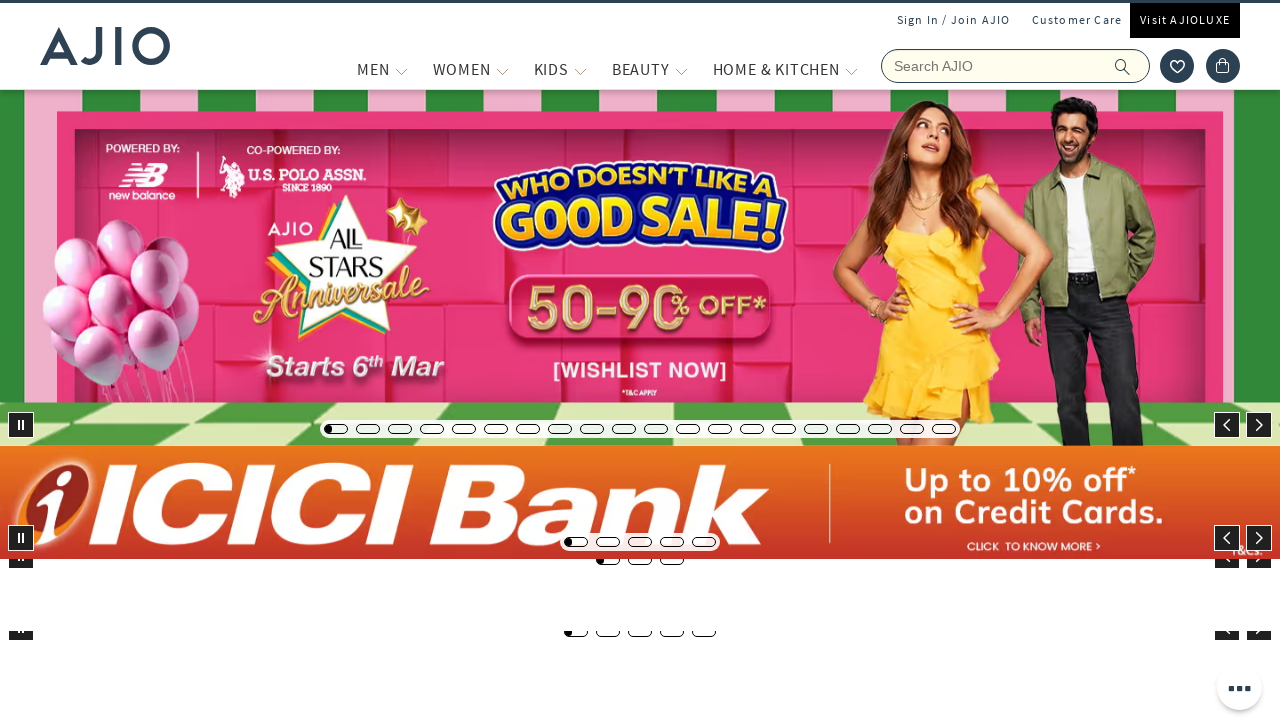

Set viewport size to 1920x1080 to maximize browser window
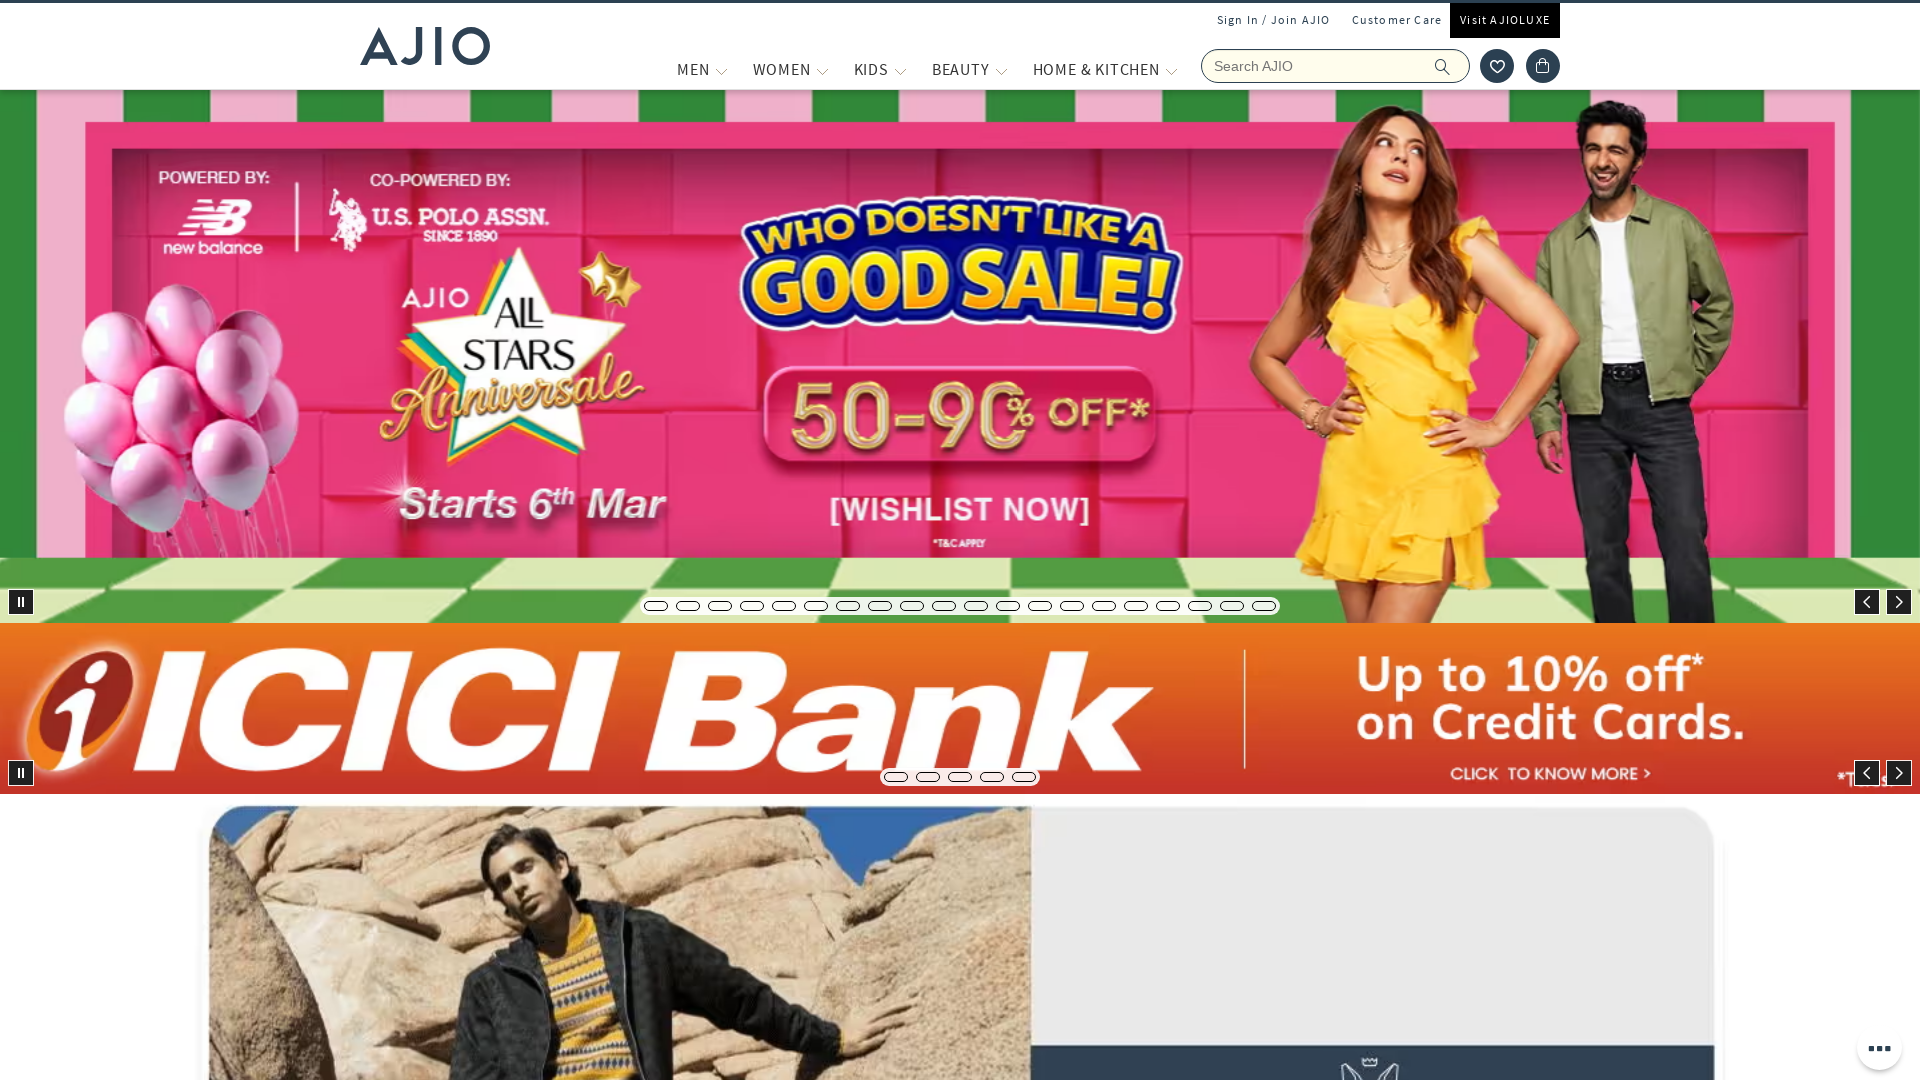

Ajio e-commerce website loaded successfully and reached networkidle state
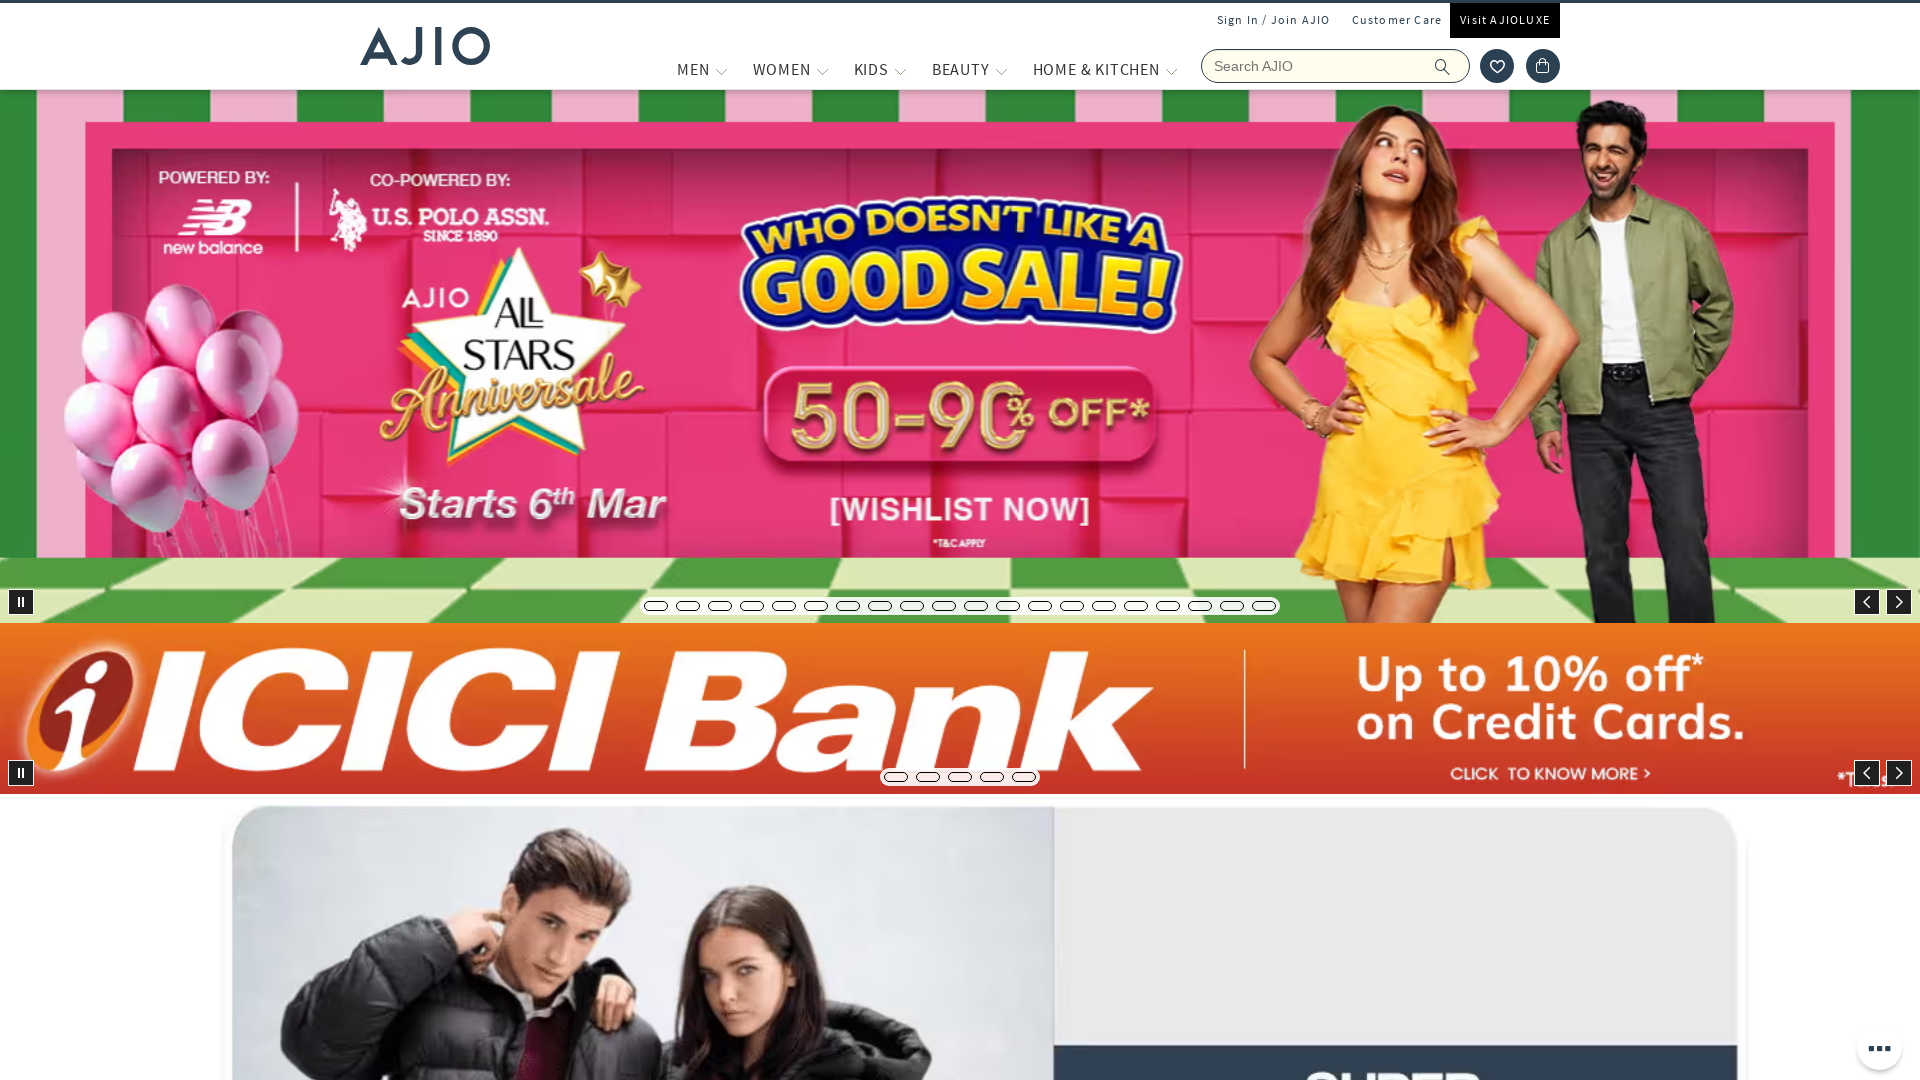

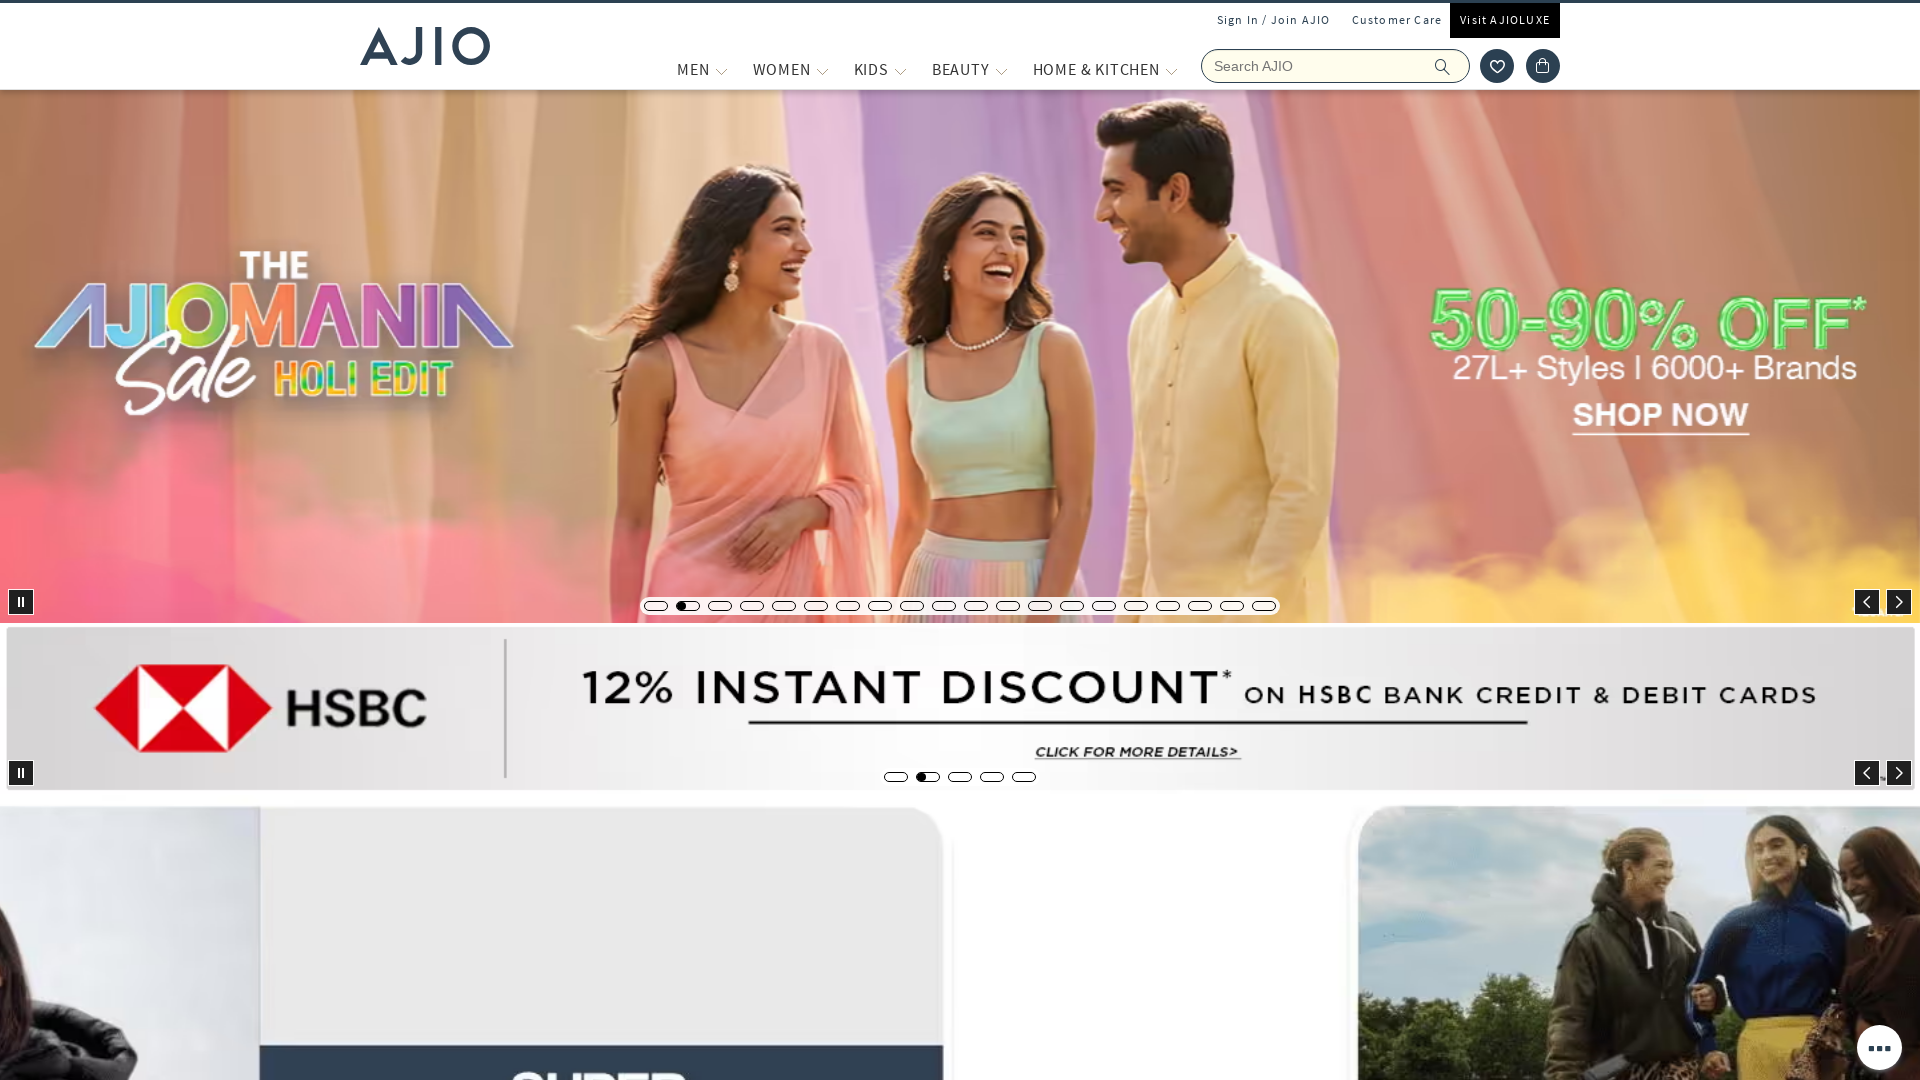